Tests scroll functionality on jQueryUI website by scrolling down the page, then scrolling to the "Widget Factory" link element and clicking it.

Starting URL: https://www.jqueryui.com/

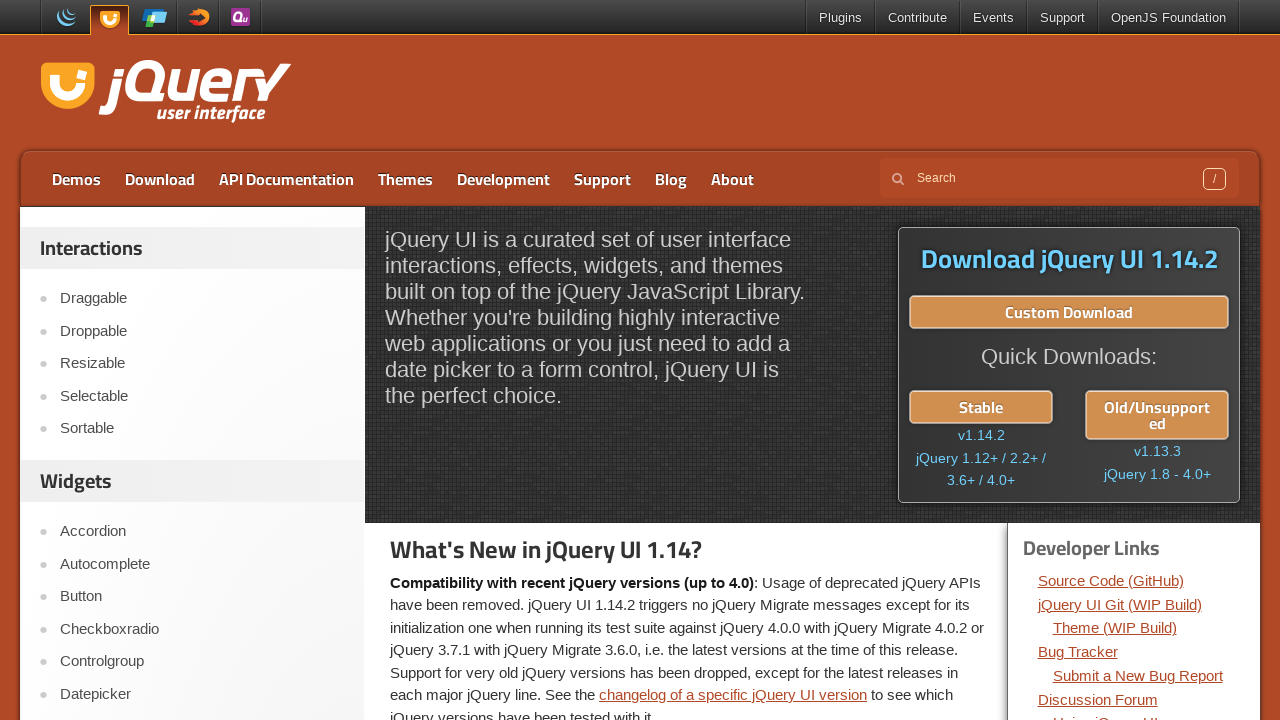

Set viewport size to 1920x1080
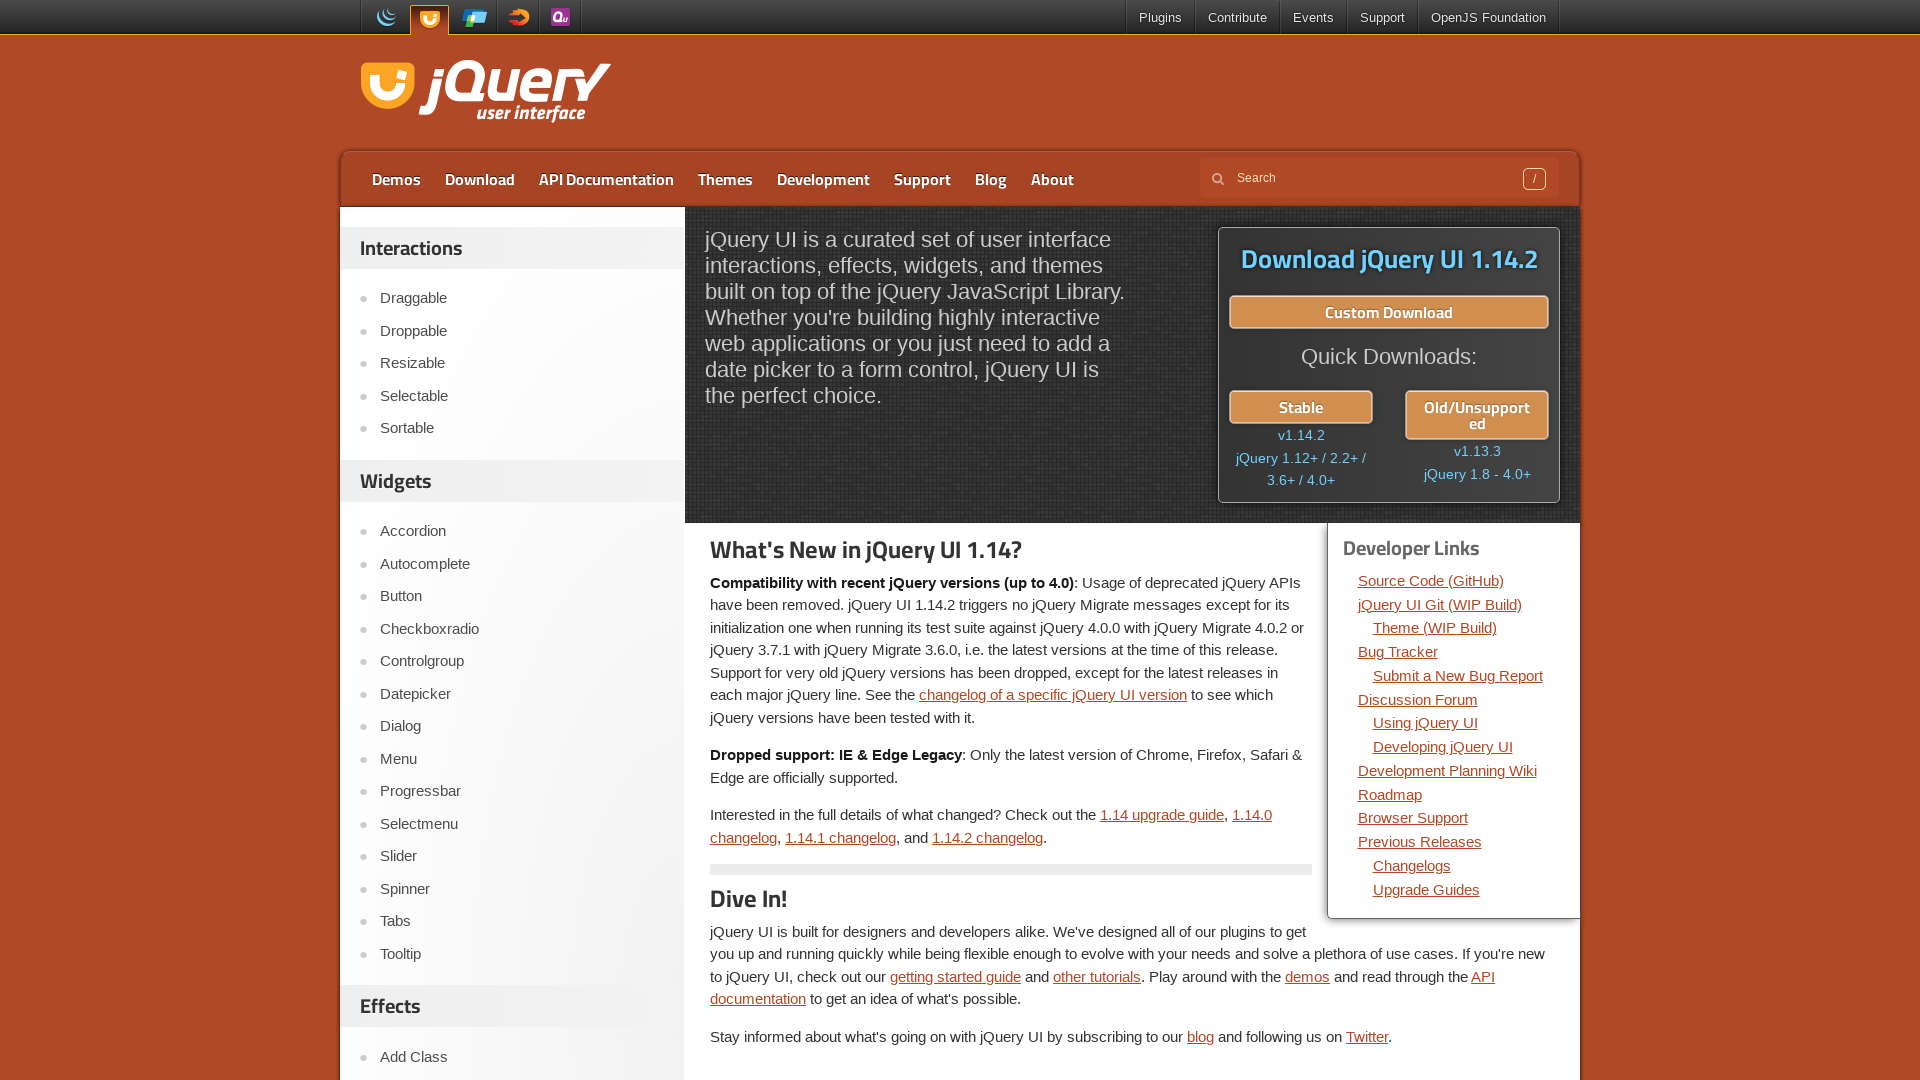

Scrolled down 400 pixels
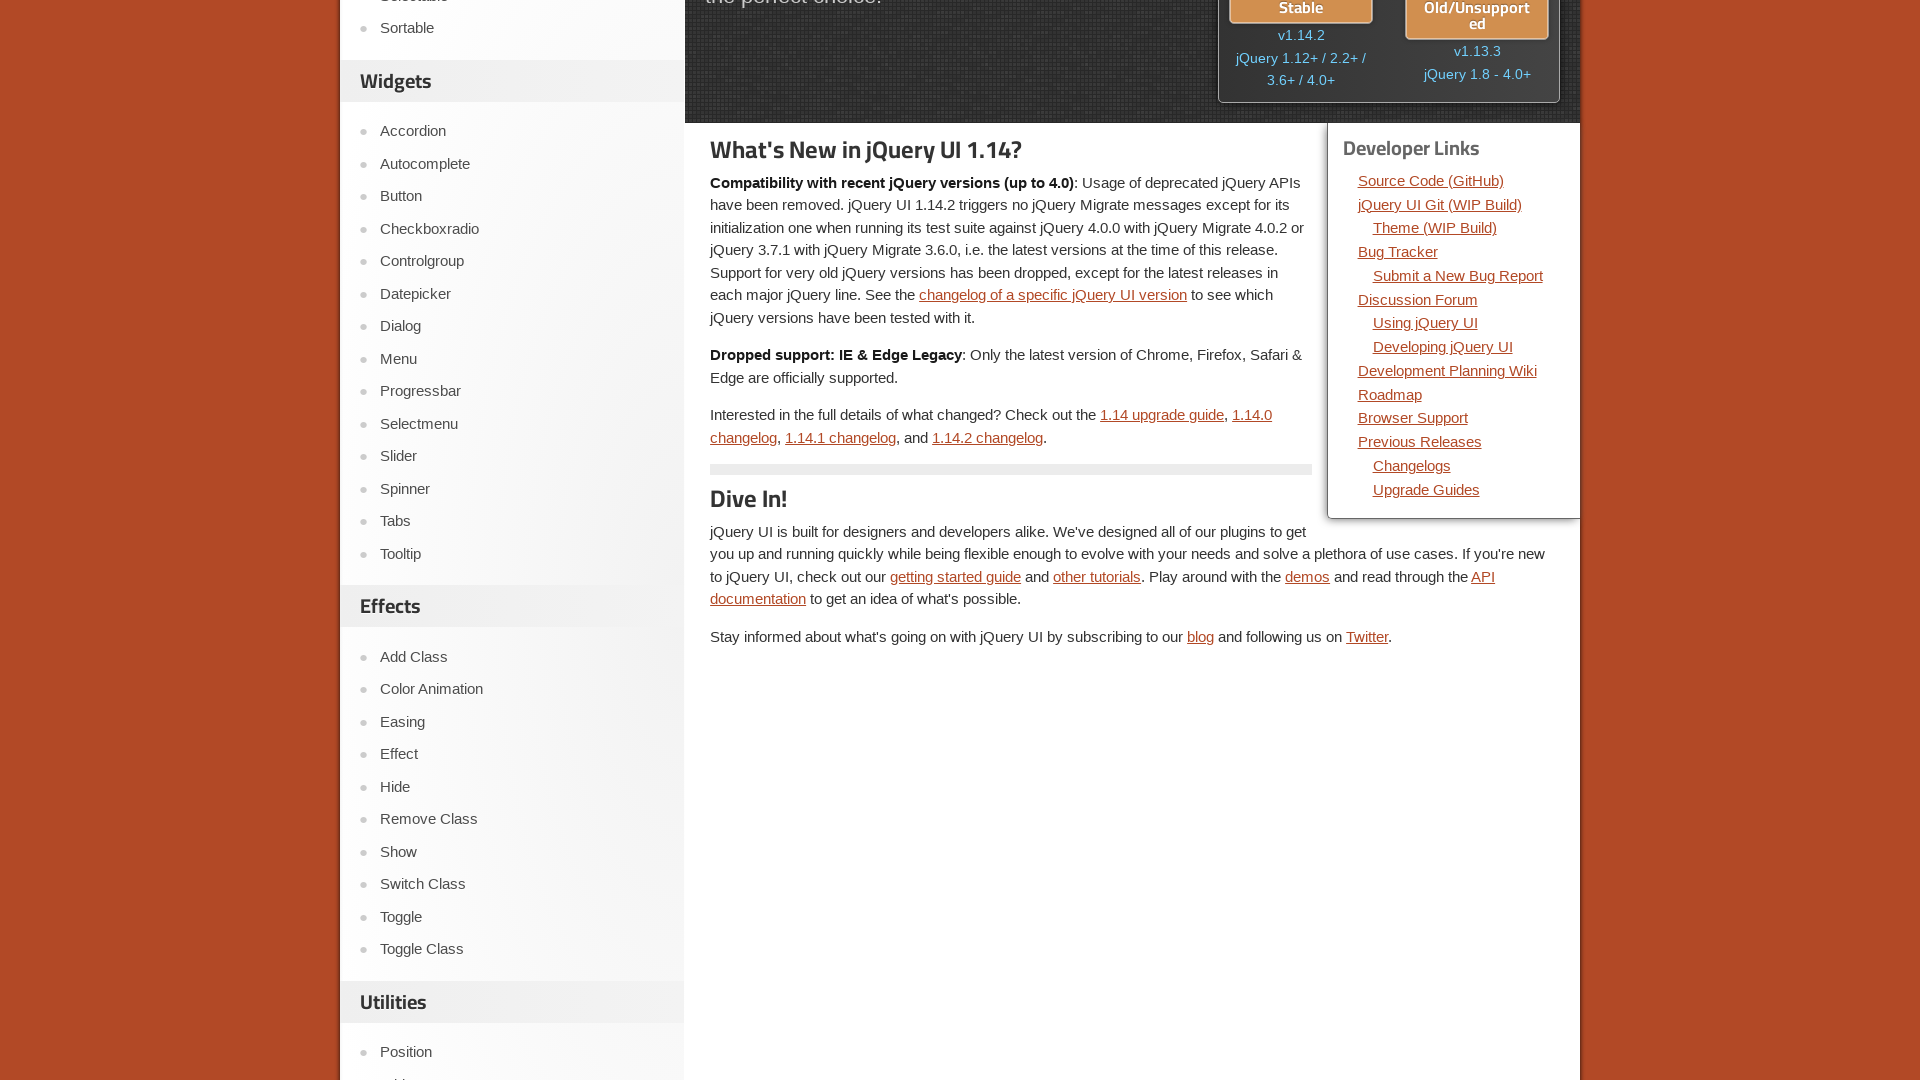

Located Widget Factory link element
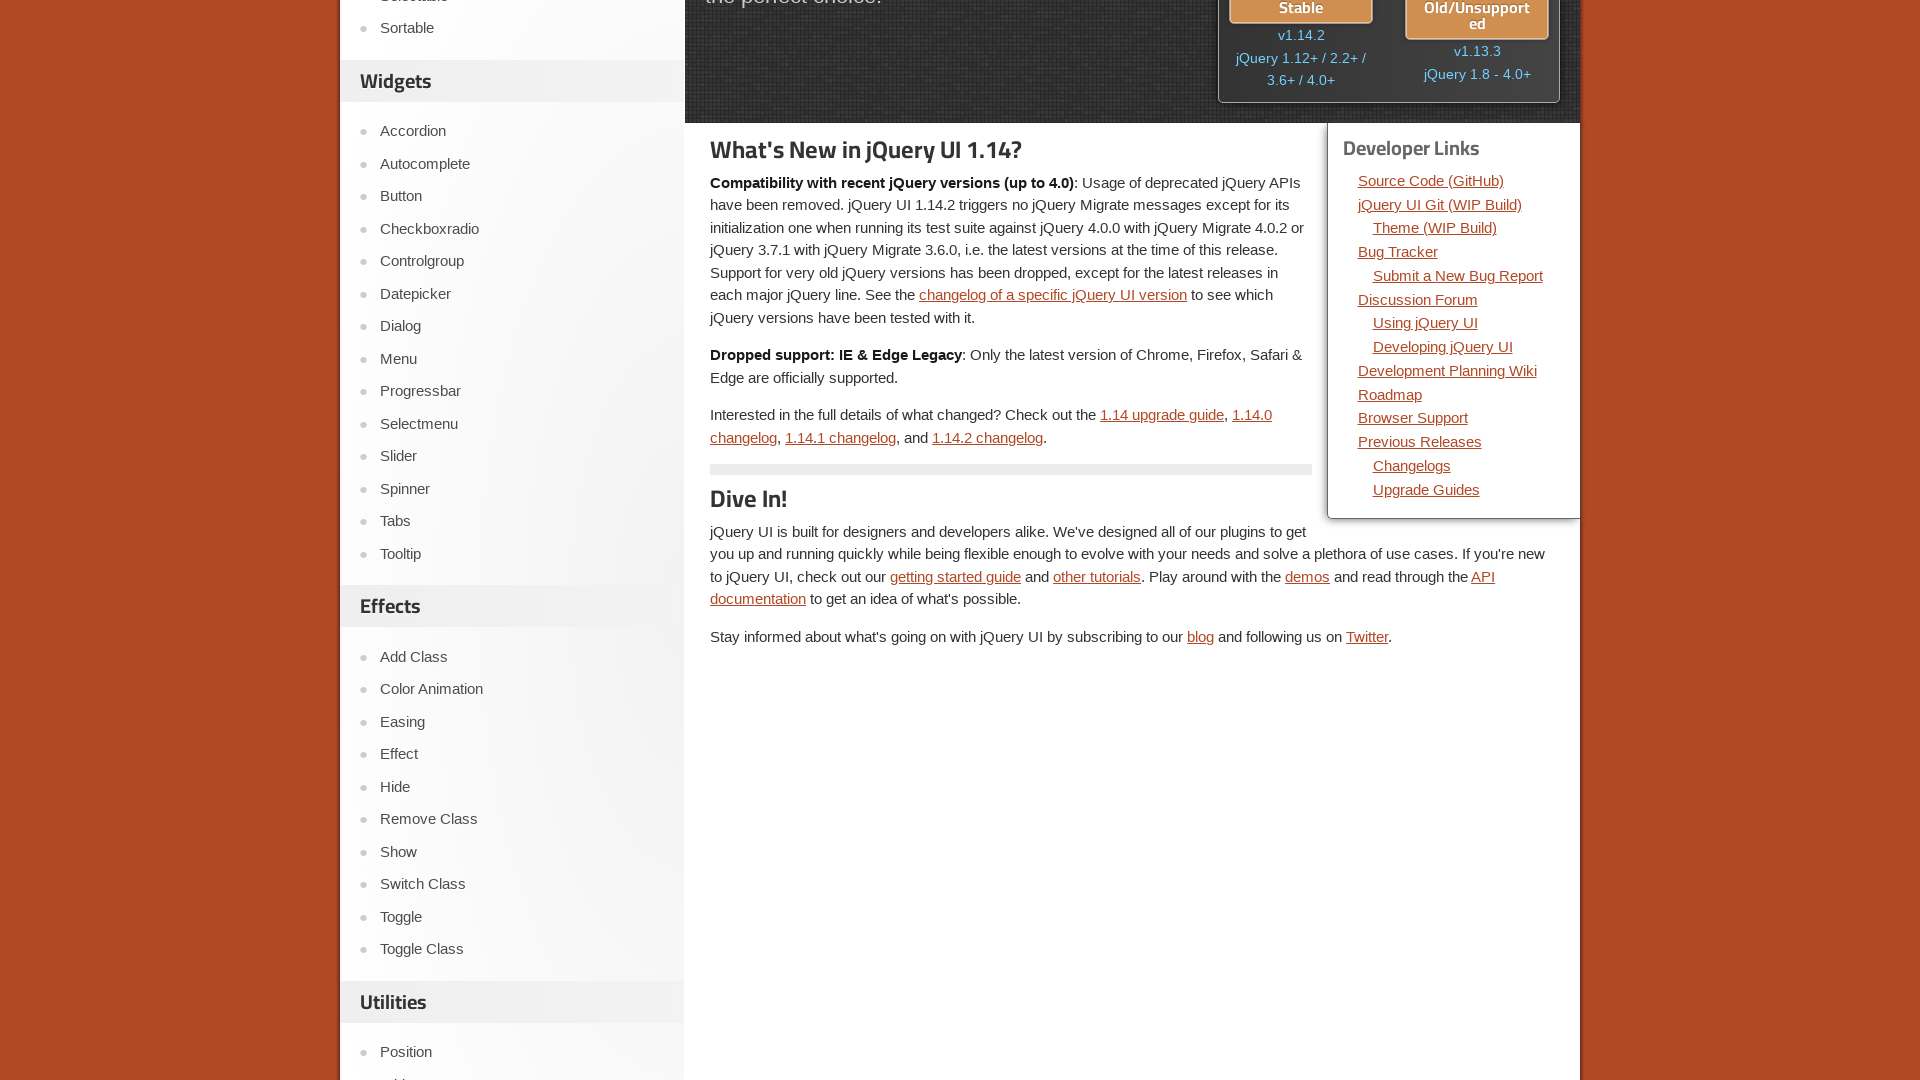

Scrolled Widget Factory link into view
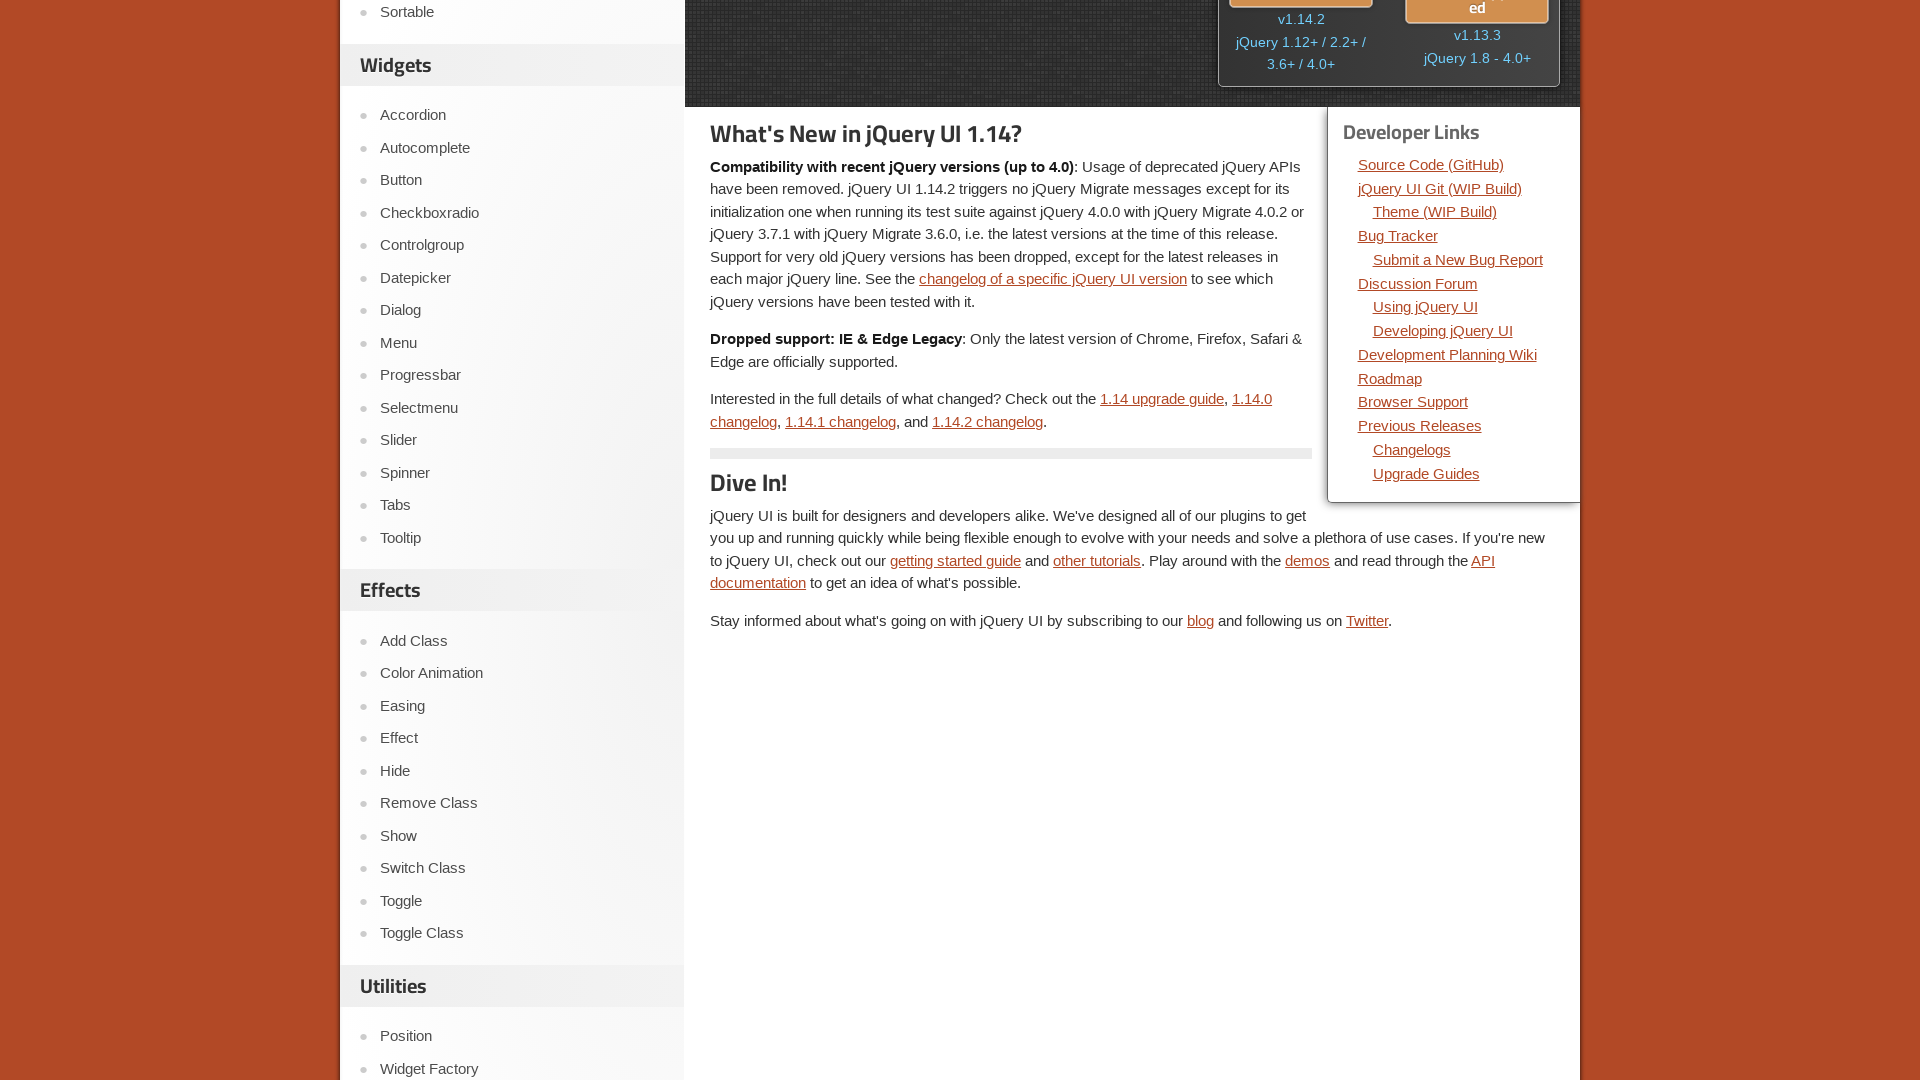

Clicked on Widget Factory link at (522, 1069) on xpath=//a[text()='Widget Factory']
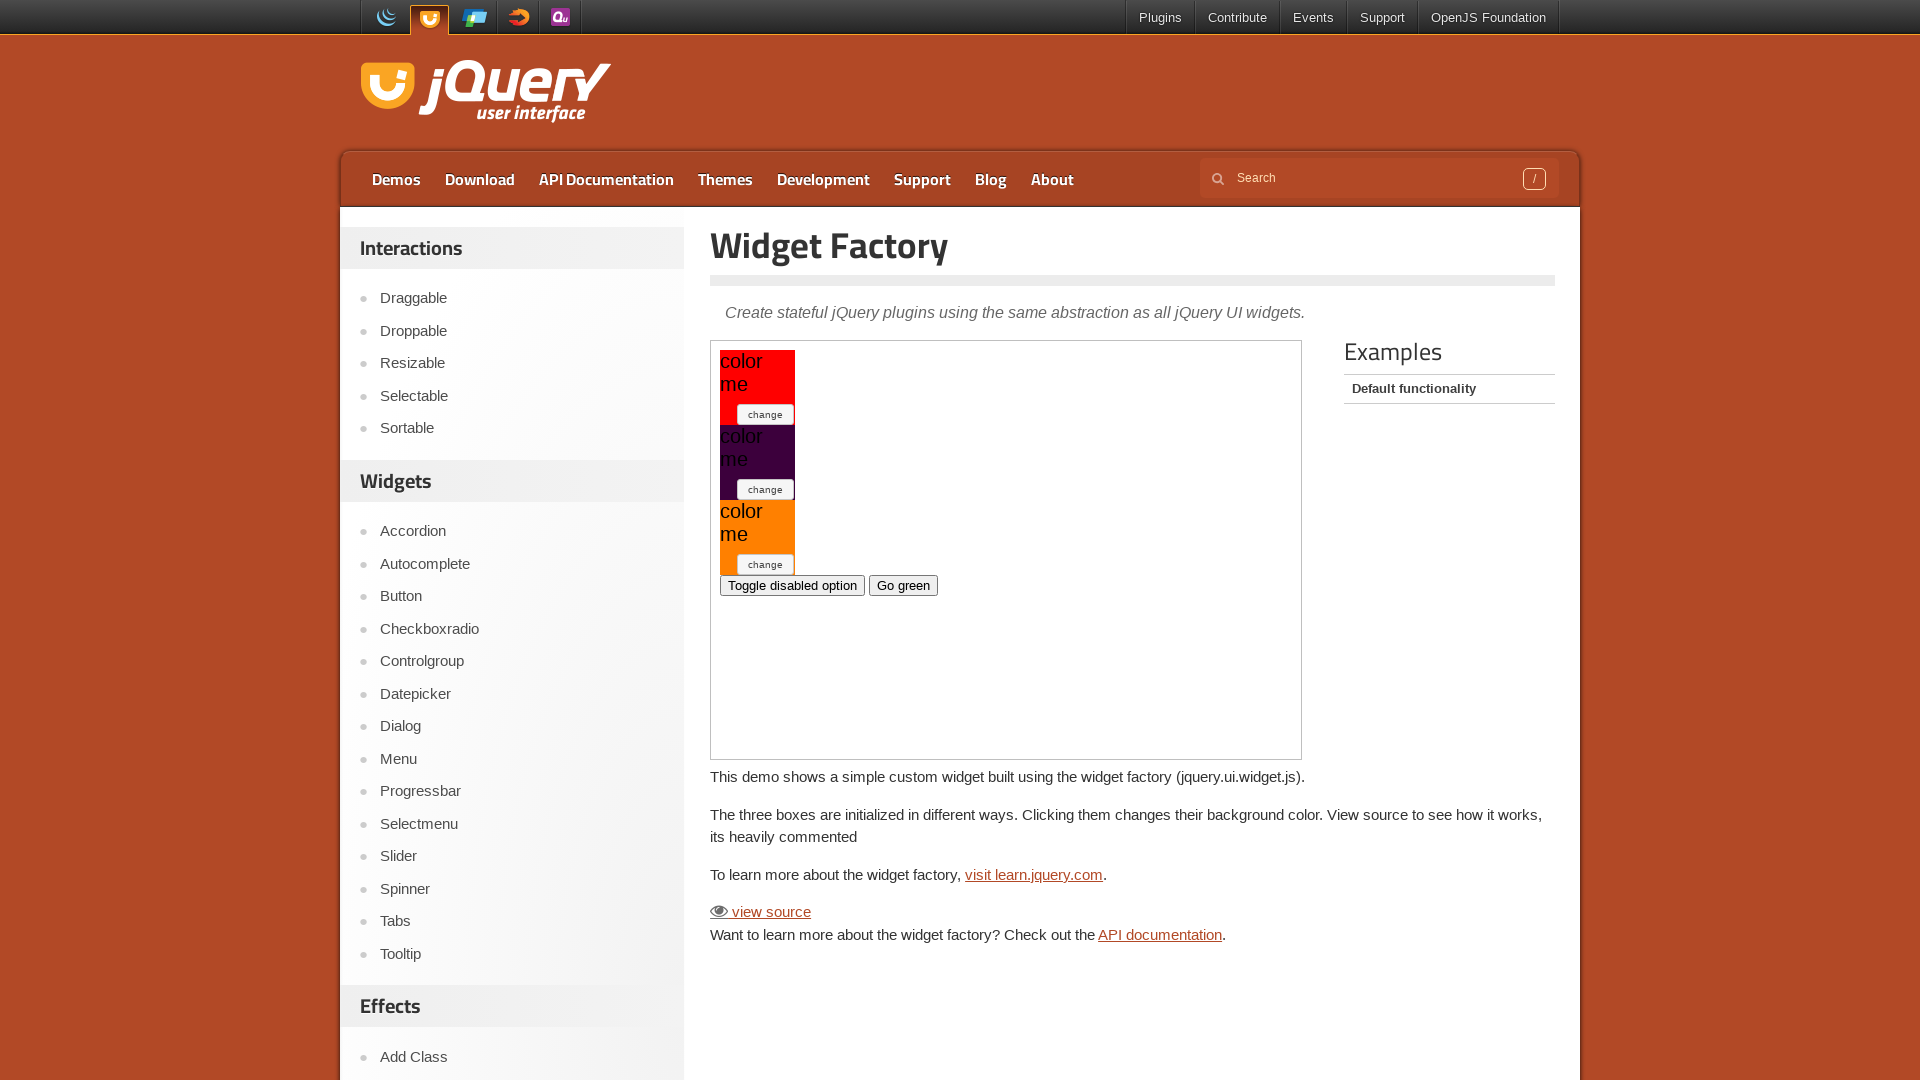

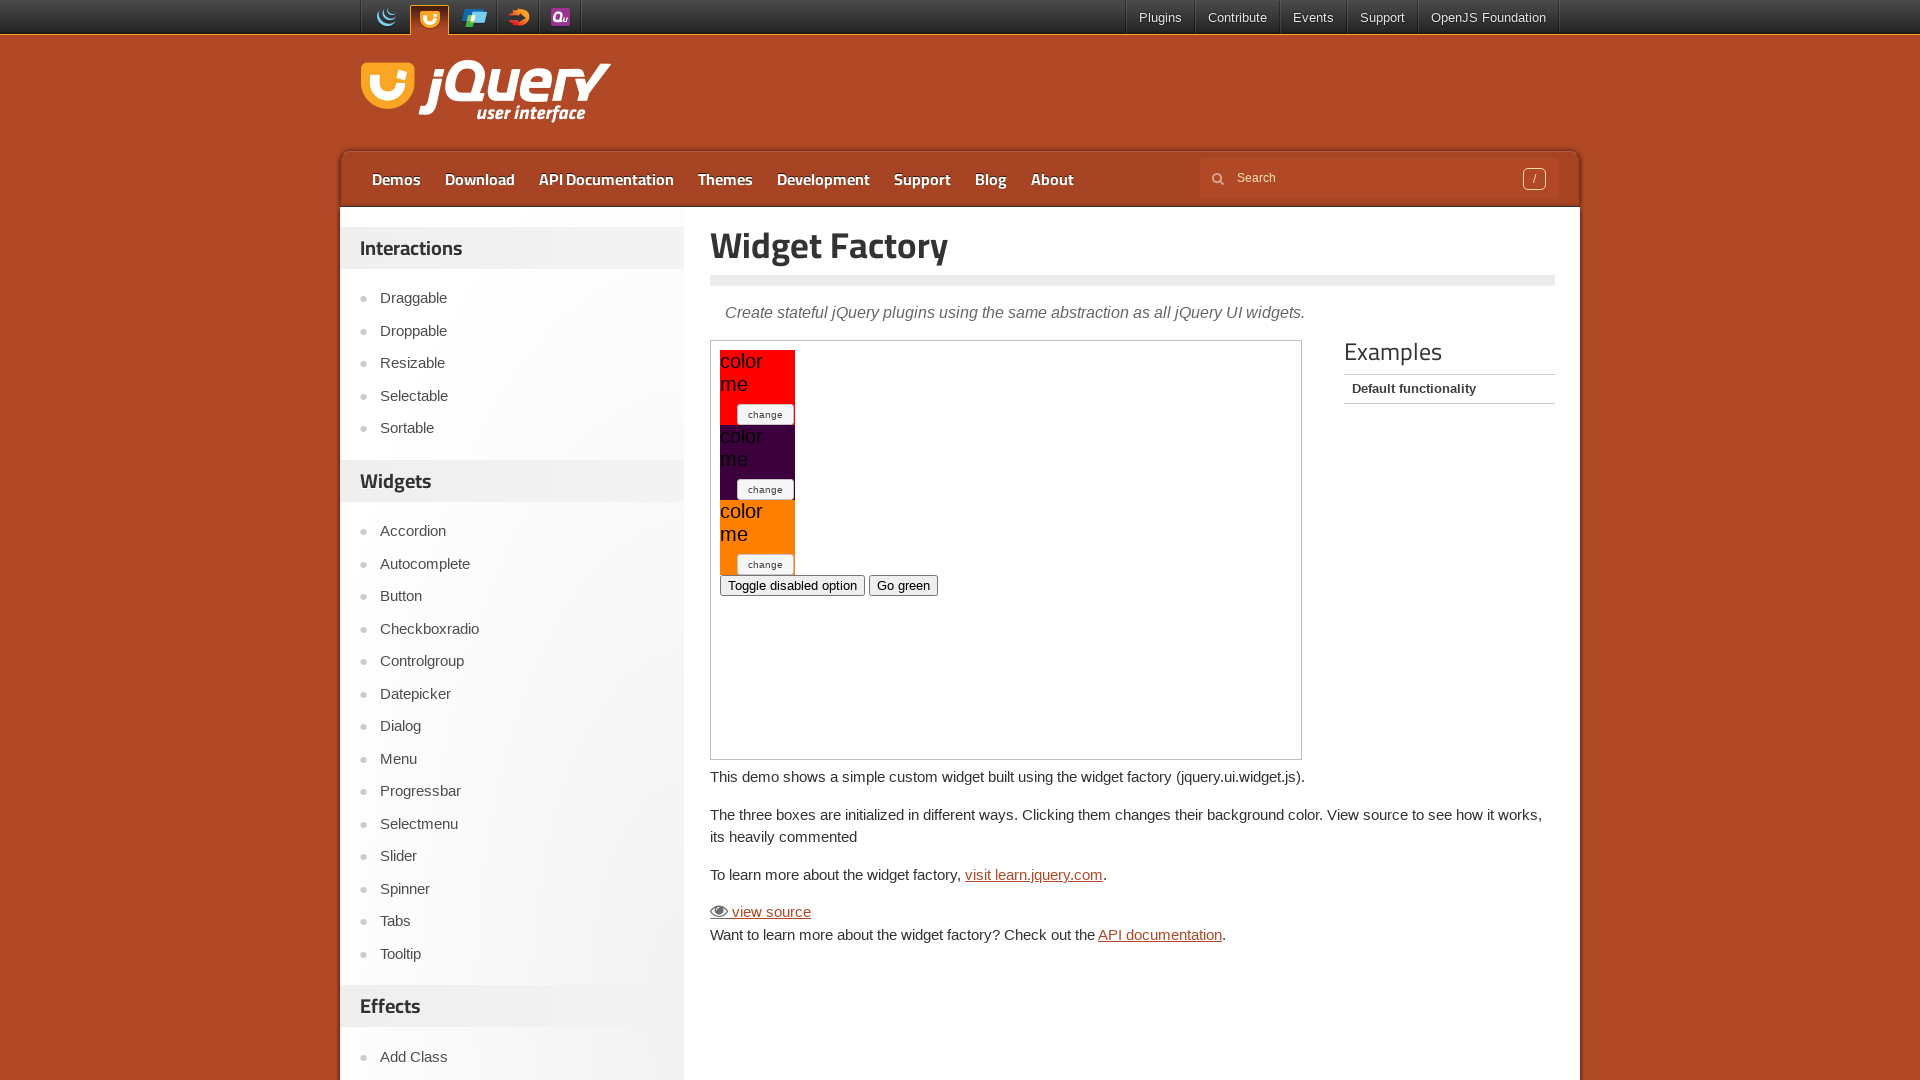